Tests child window handling by clicking a blinking link that opens a new tab, verifying a heading is visible on the new tab, then filling a username field on the original page to demonstrate focus switching.

Starting URL: https://rahulshettyacademy.com/loginpagePractise/

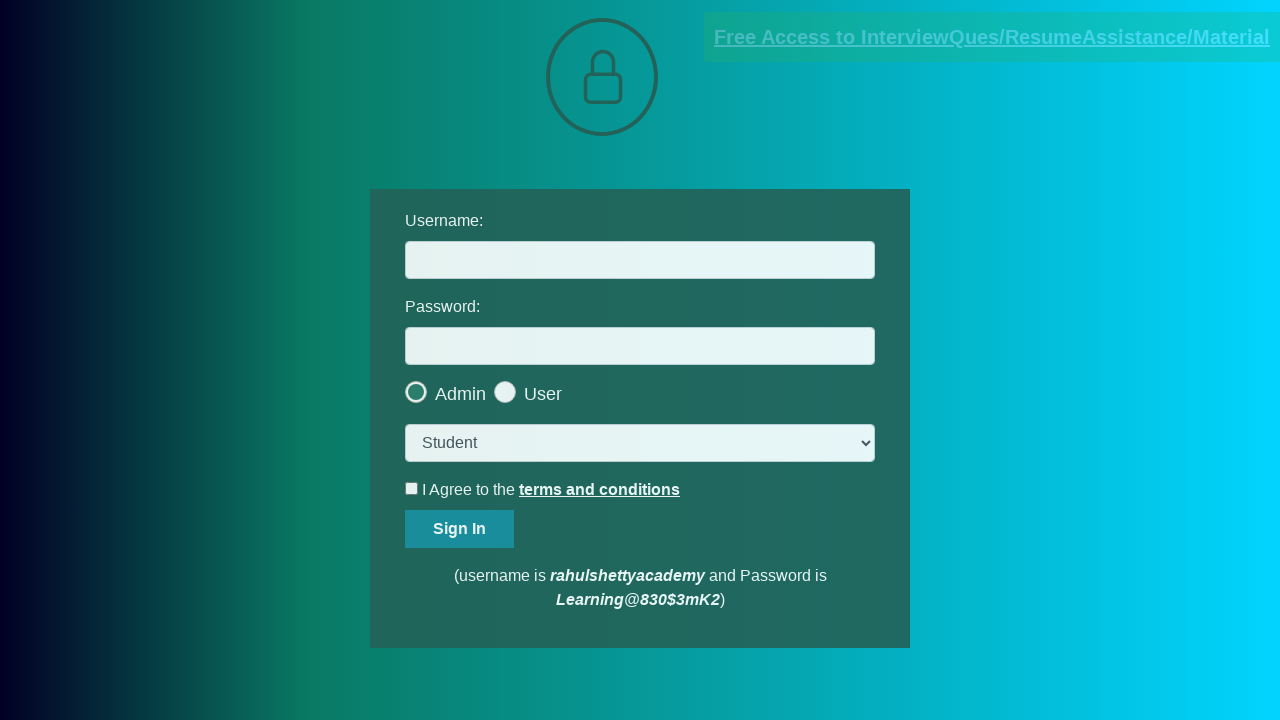

Clicked blinking link to open new tab at (992, 37) on [class*='blinking']
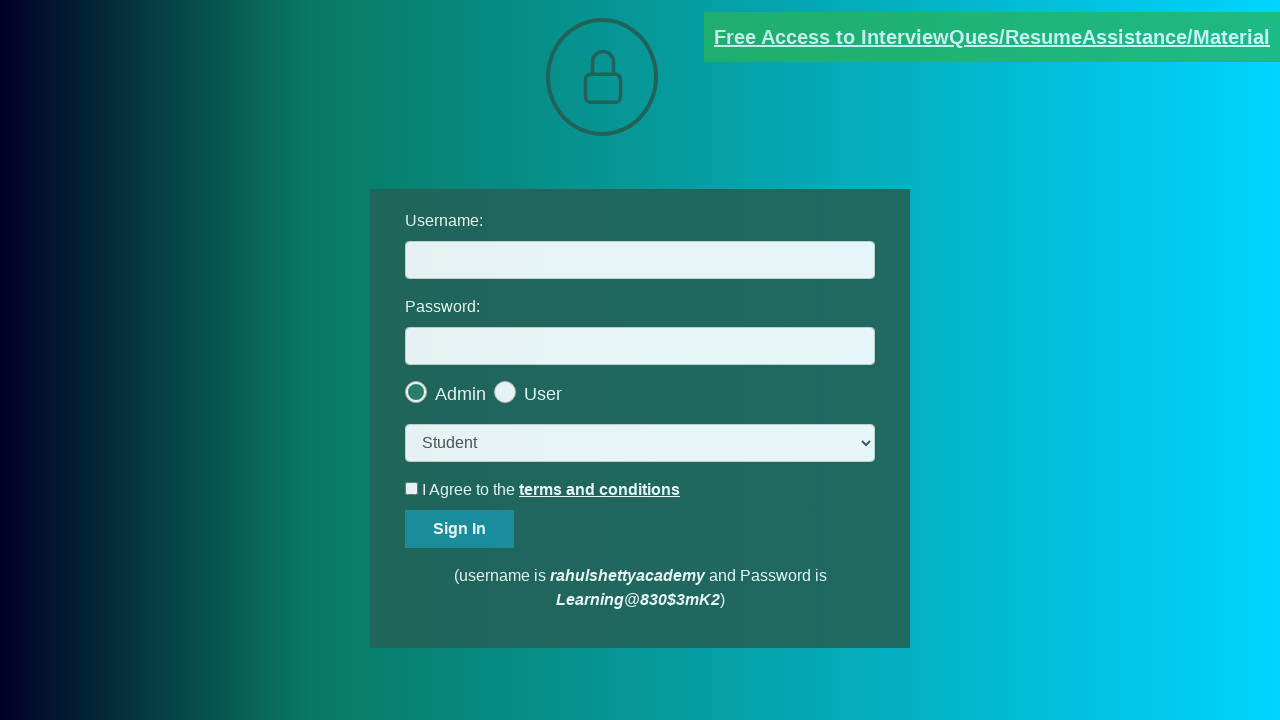

Captured new page/tab object
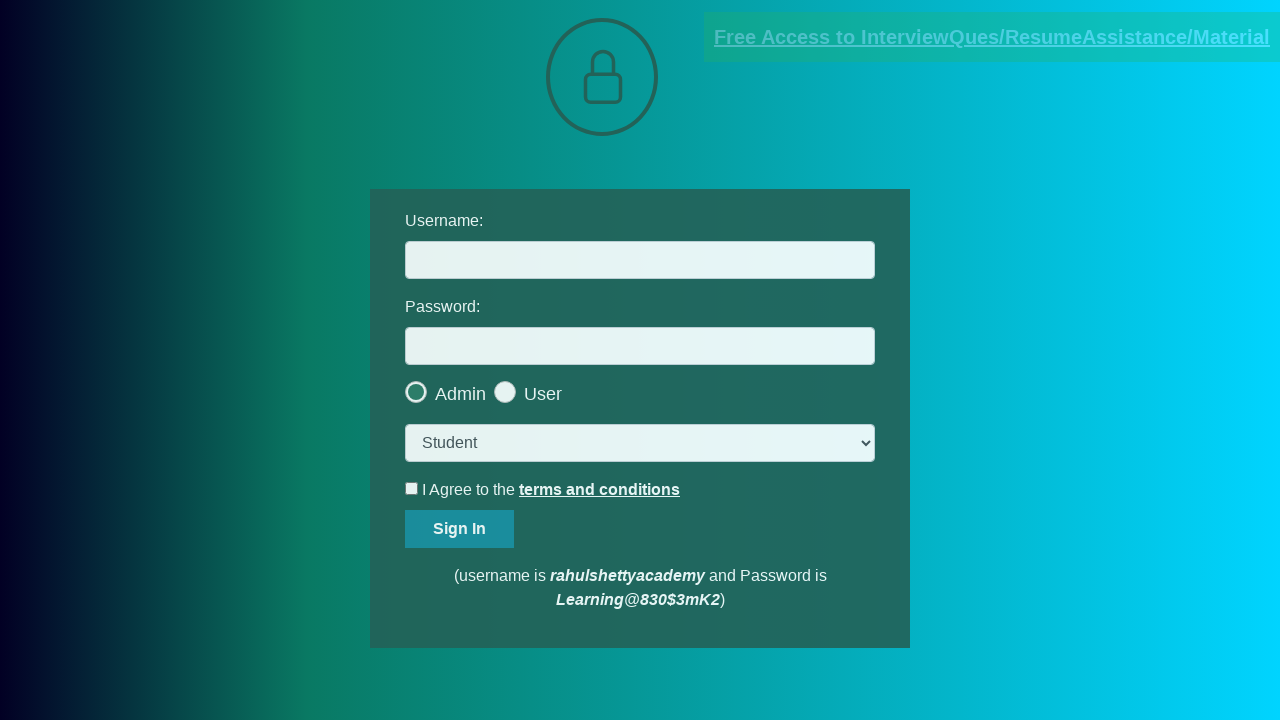

Waited for 'Documents request' heading on new page
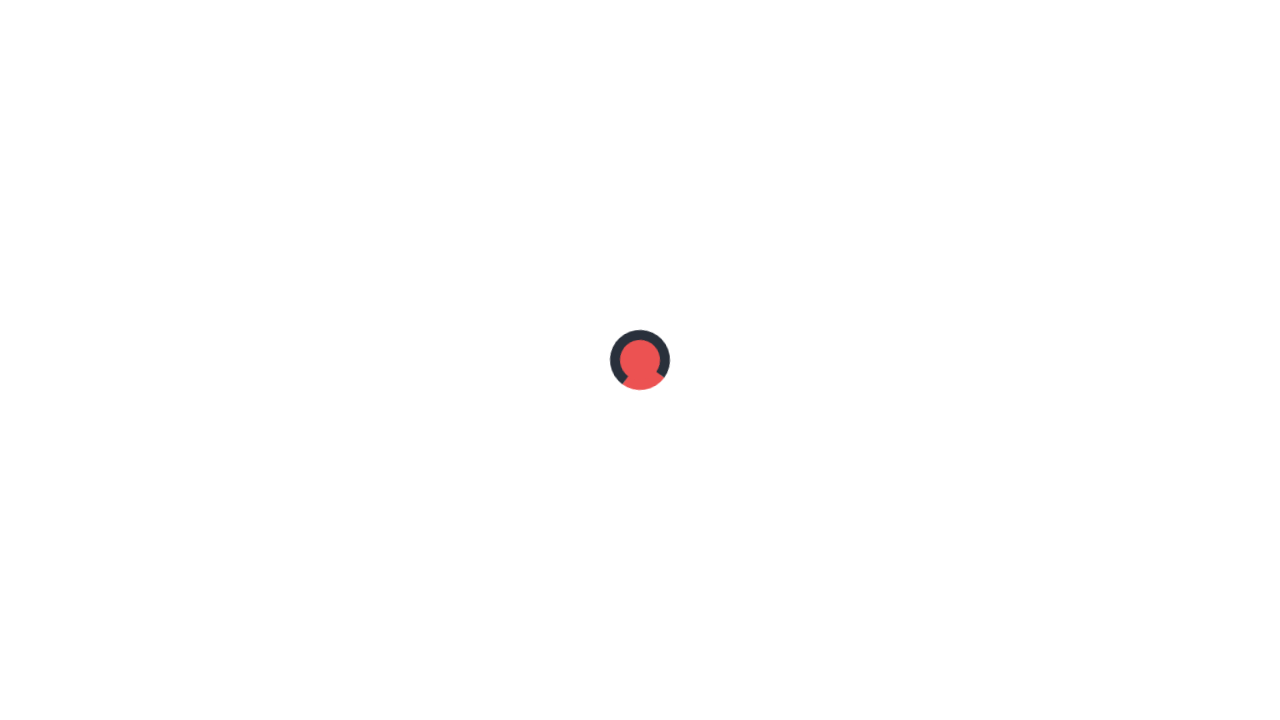

Verified 'Documents request' heading is visible on new page
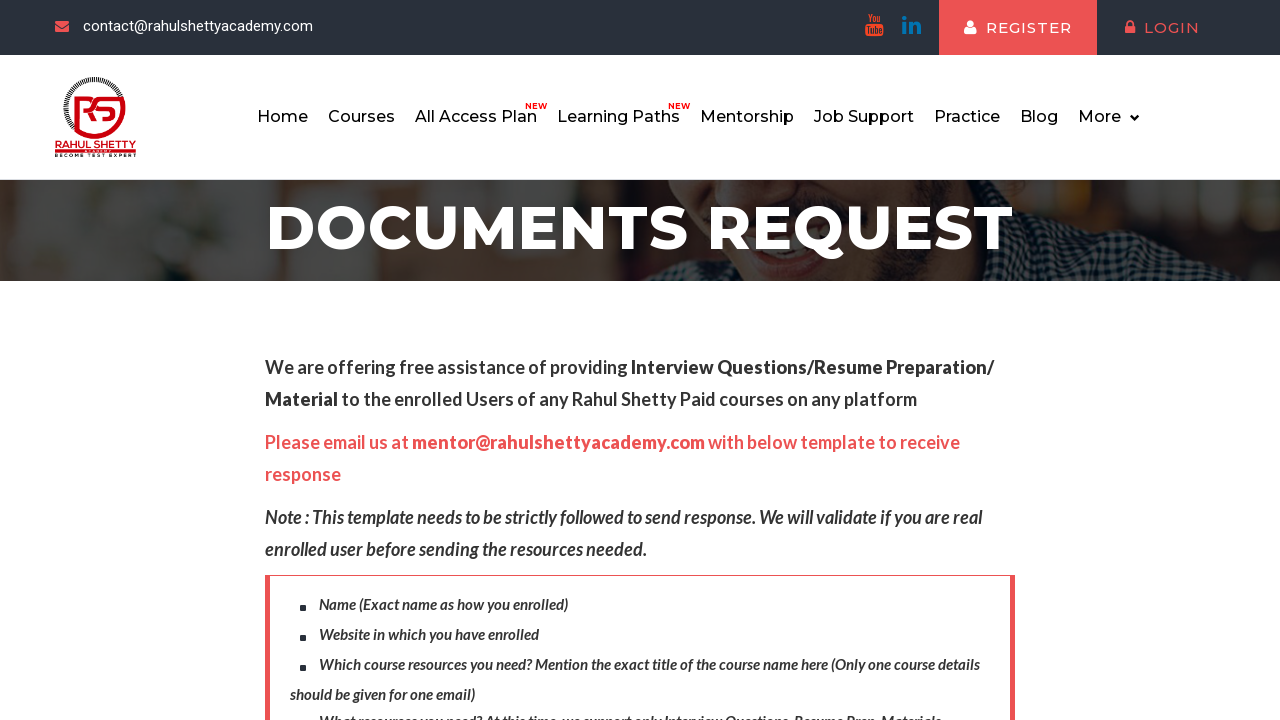

Filled username field with 'Testing' on original page on [name='username']
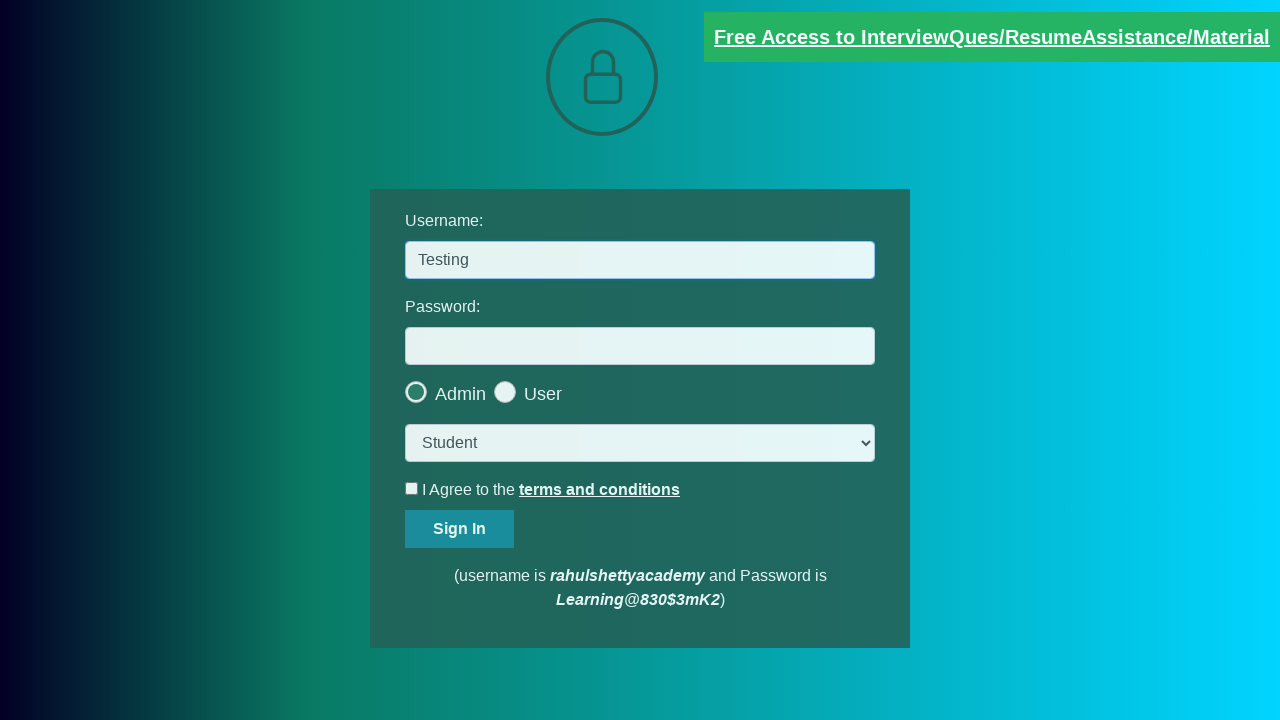

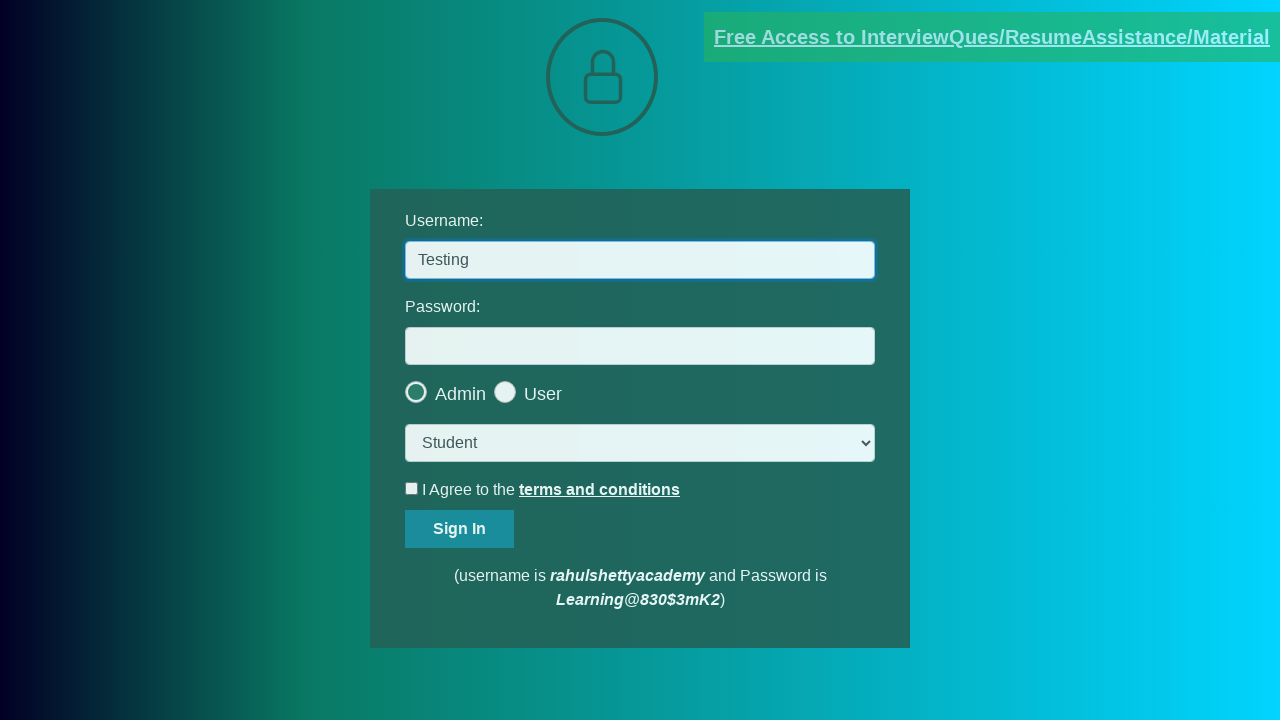